Navigates to the Manchester United homepage

Starting URL: https://www.manutd.com/en

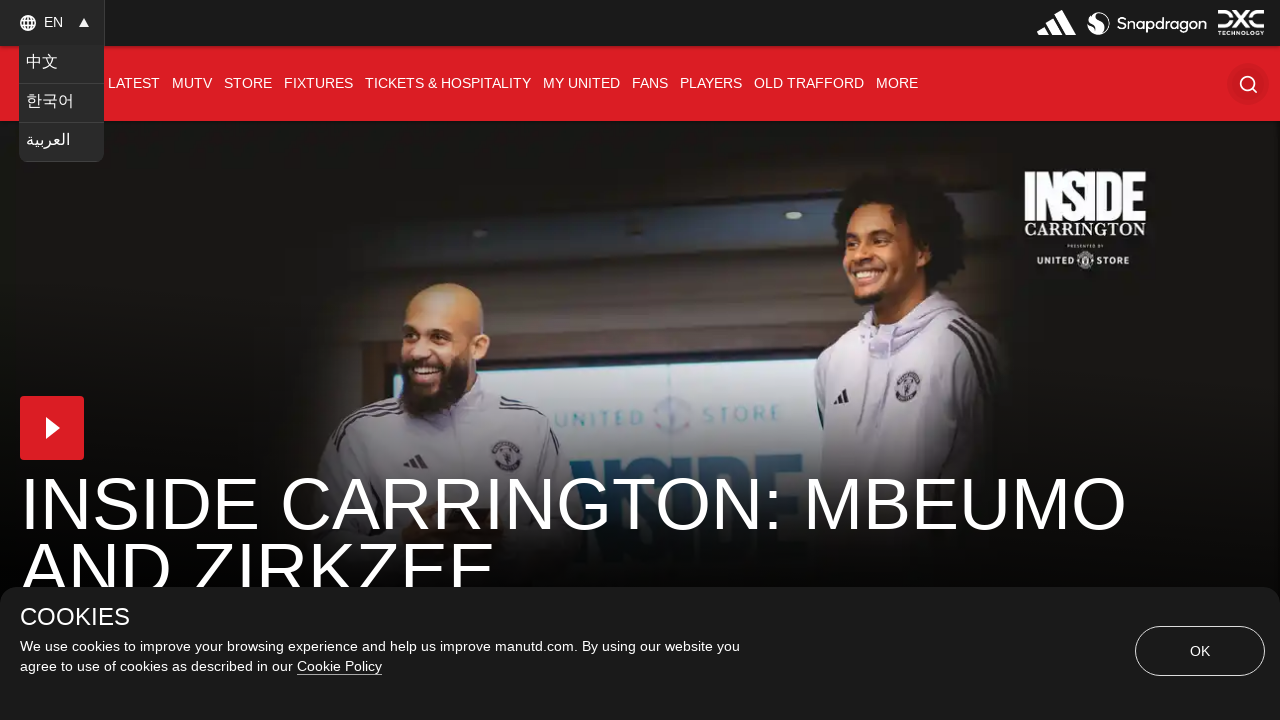

Navigated to Manchester United homepage at https://www.manutd.com/en
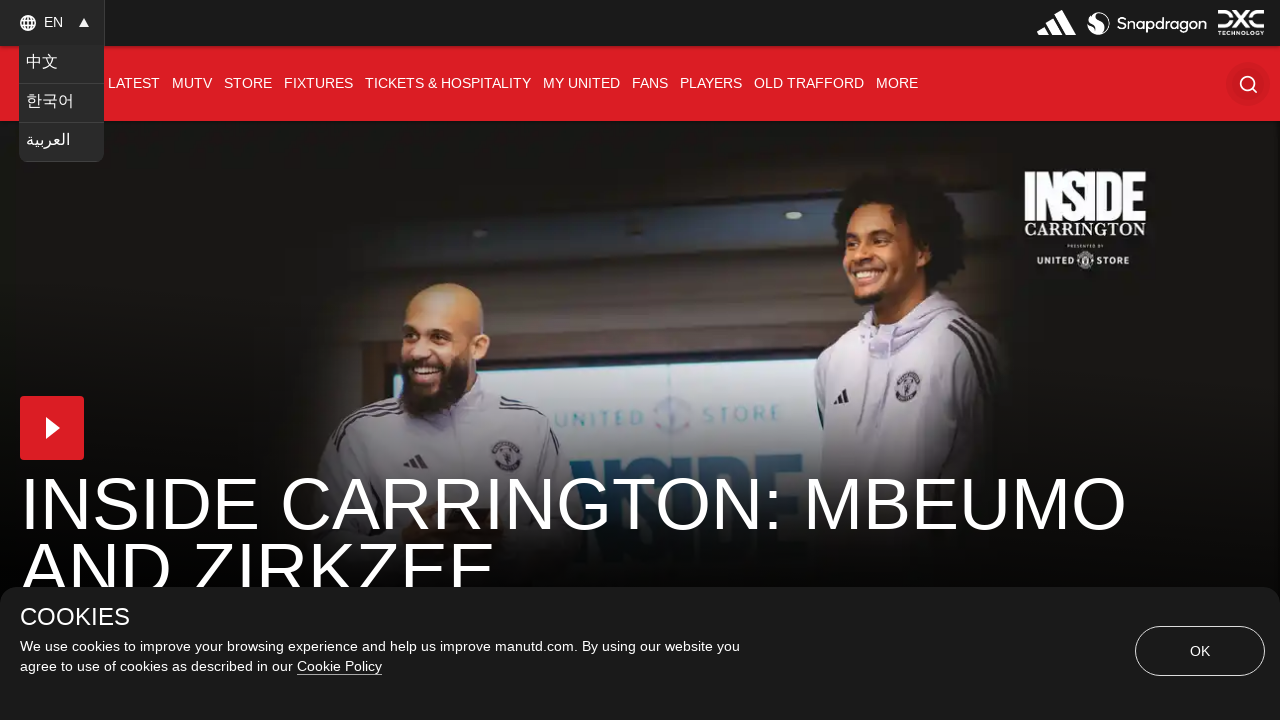

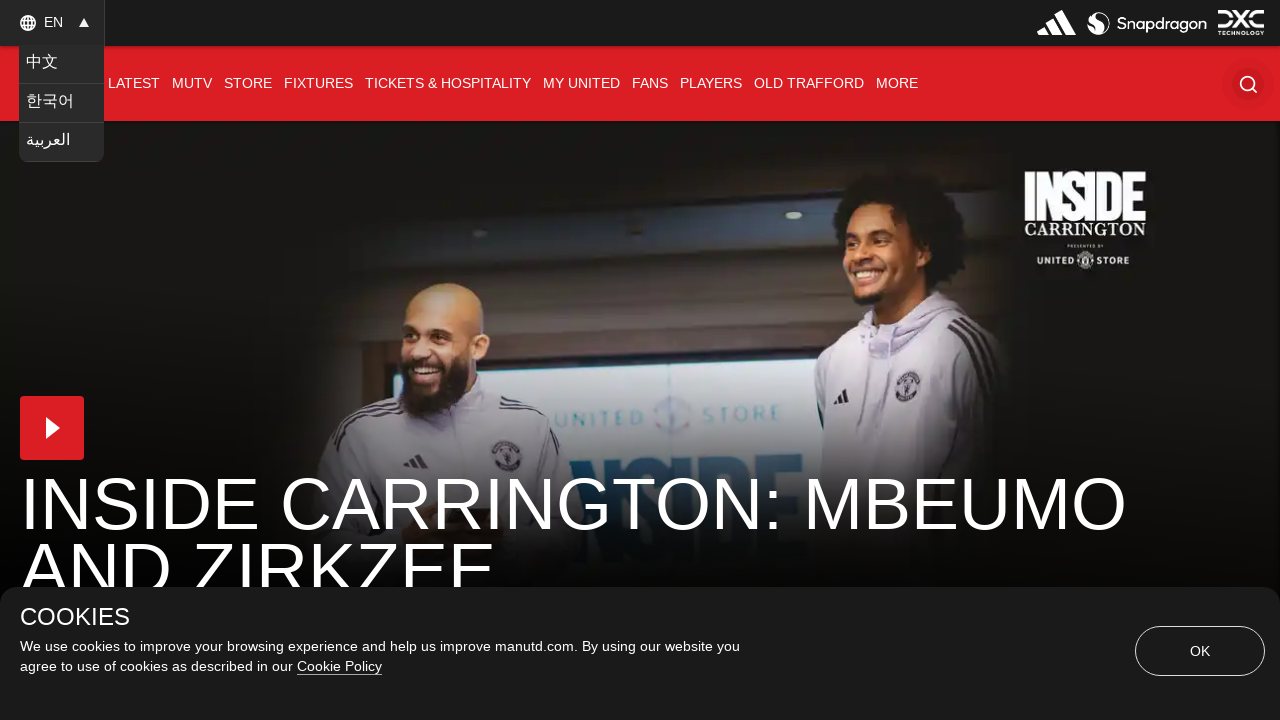